Tests interacting with Shadow DOM elements by filling a text input field

Starting URL: http://watir.com/examples/shadow_dom.html

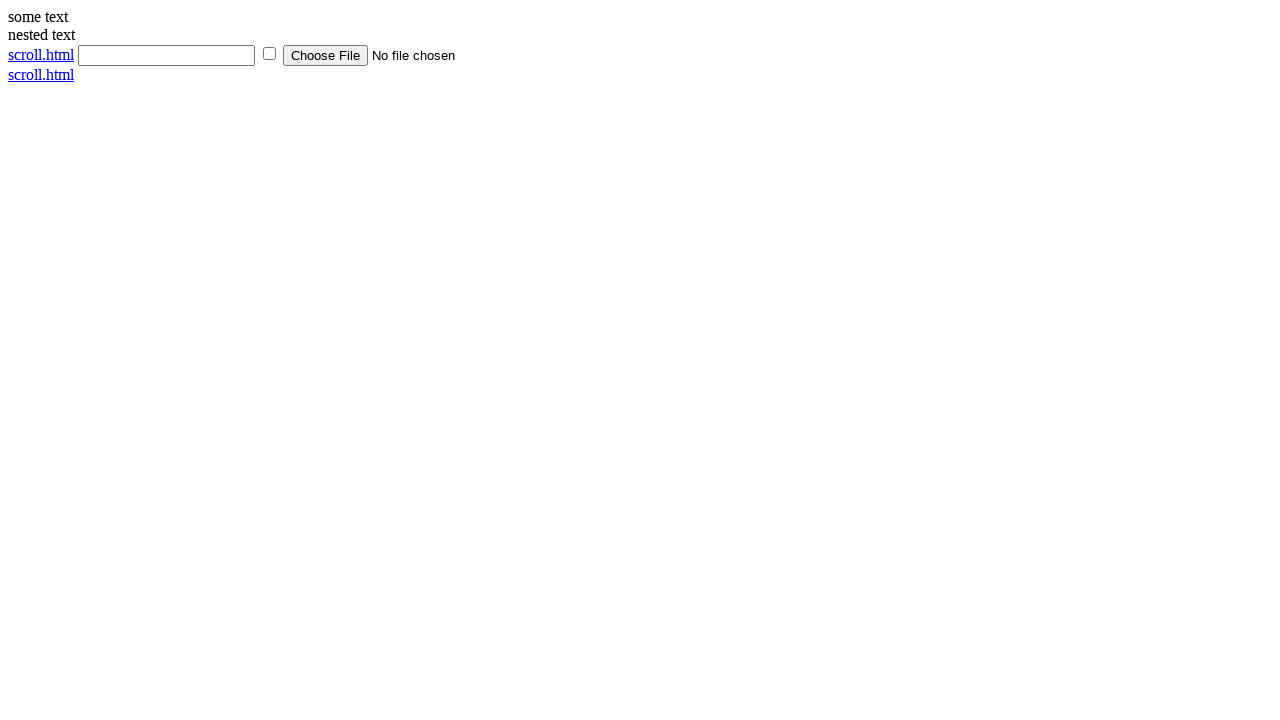

Filled text input inside shadow DOM with 'Raju' on input[type="text"]
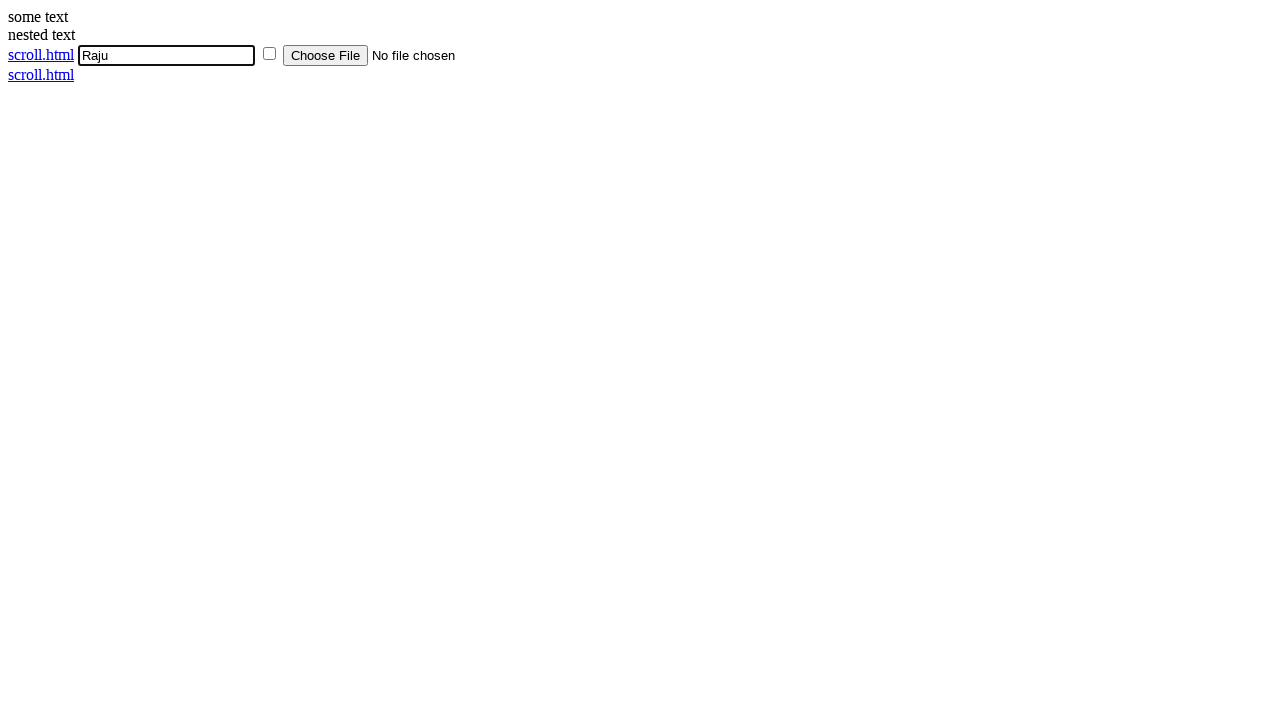

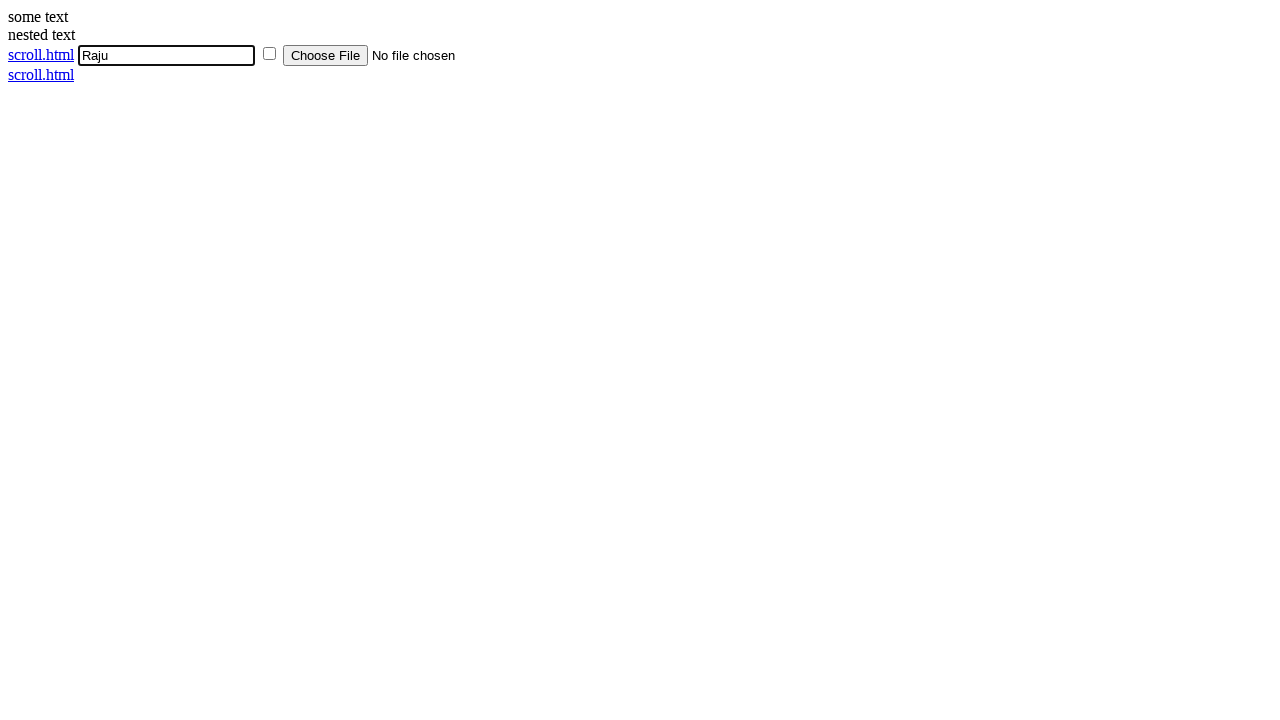